Tests dynamic controls by clicking remove button to delete checkbox, then clicking add button to restore it.

Starting URL: http://the-internet.herokuapp.com/dynamic_controls

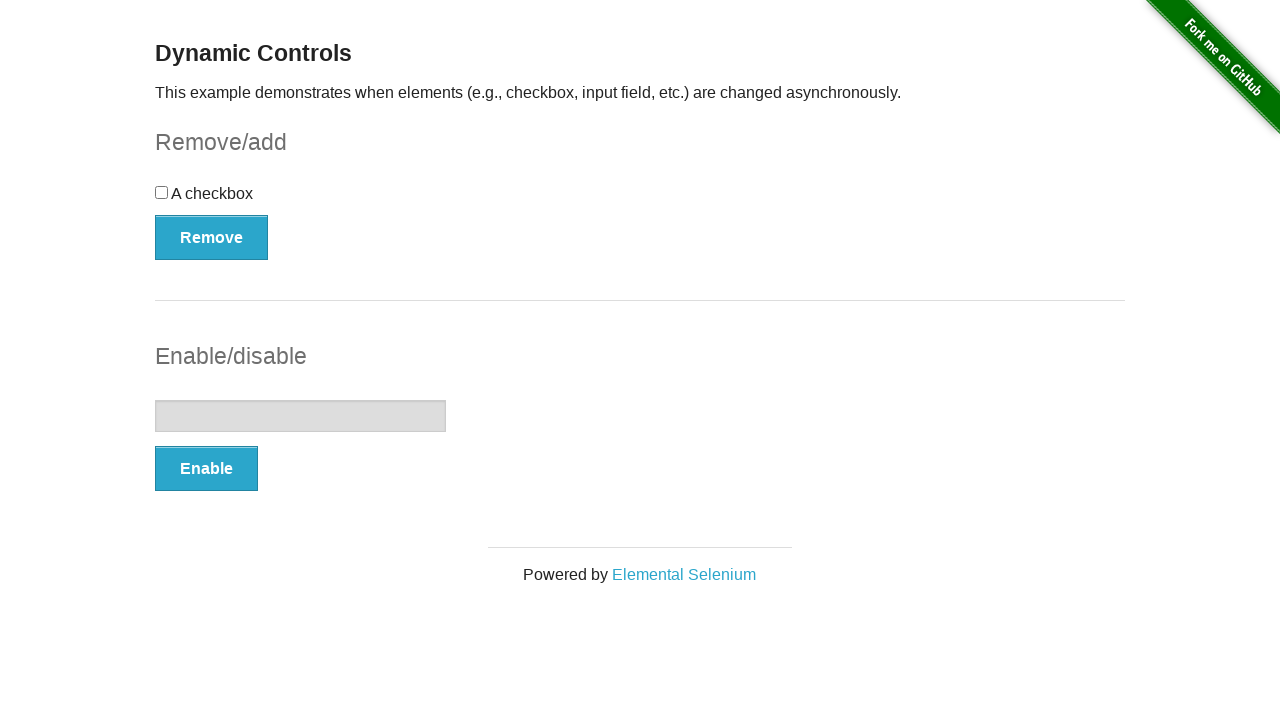

Verified checkbox is visible initially
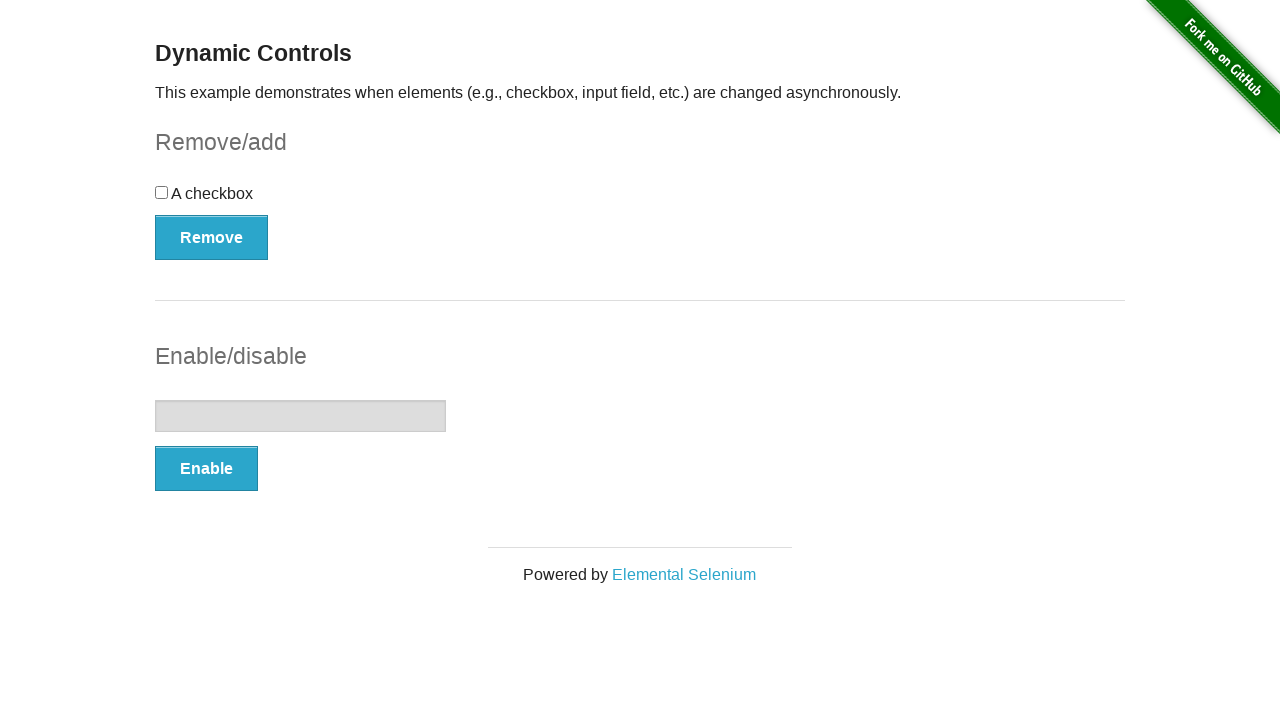

Clicked Remove button to delete checkbox at (212, 237) on button:has-text('Remove')
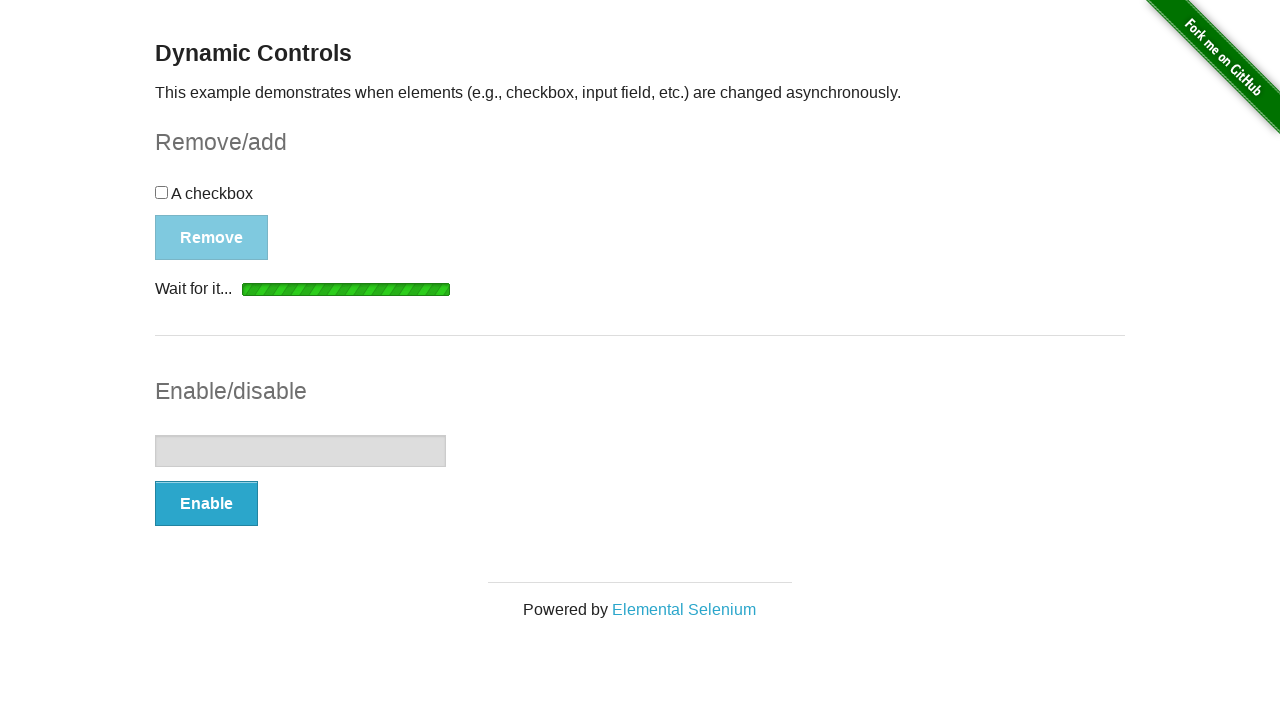

Checkbox disappeared after clicking Remove
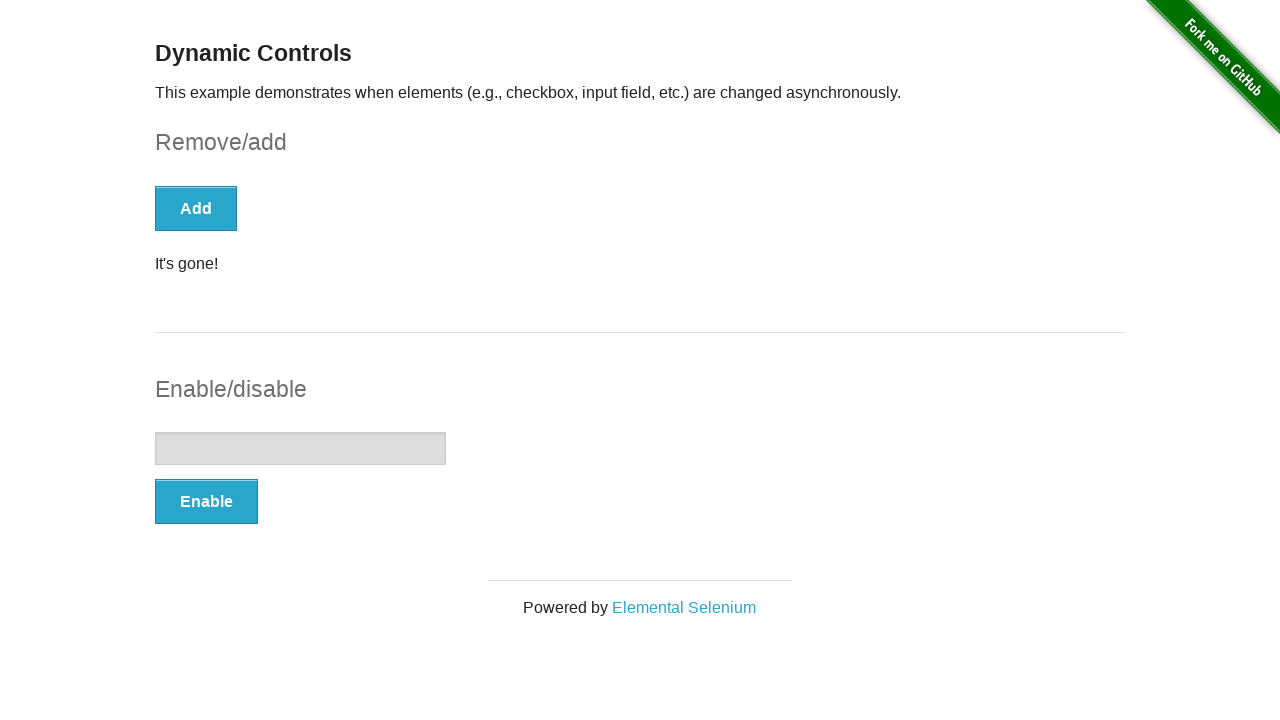

Clicked Add button to restore checkbox at (196, 208) on button:has-text('Add')
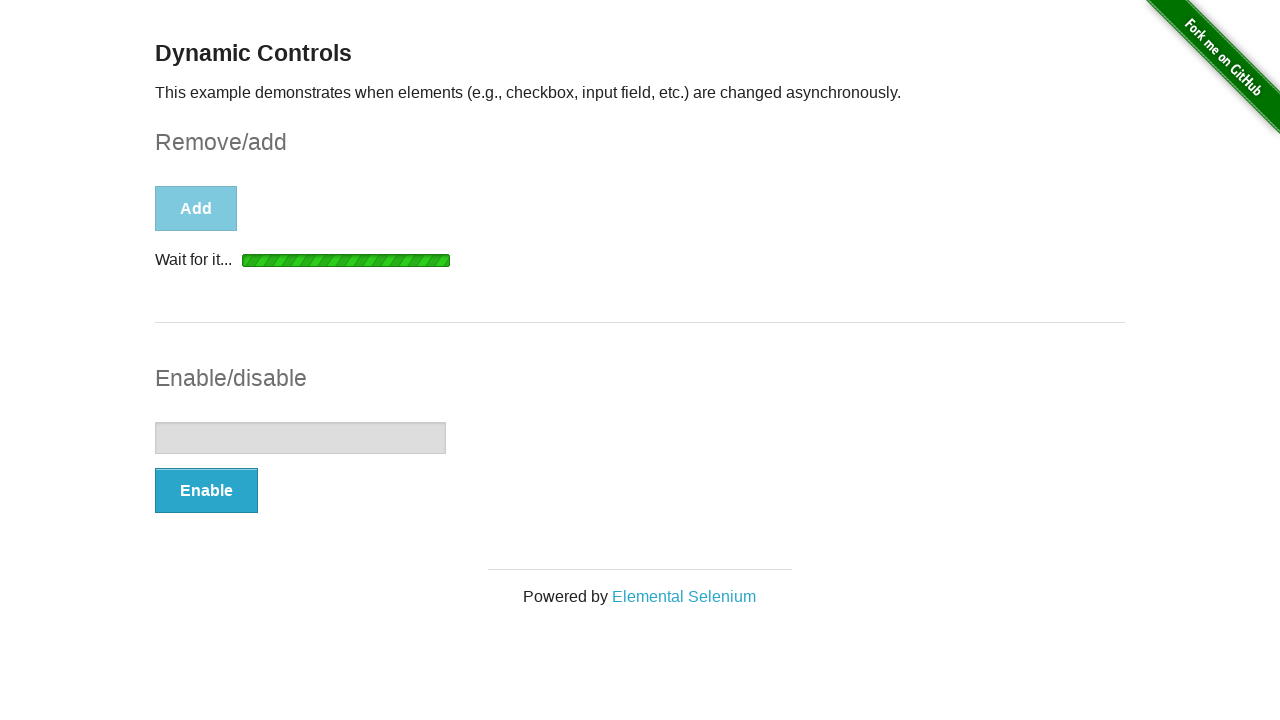

Checkbox reappeared after clicking Add
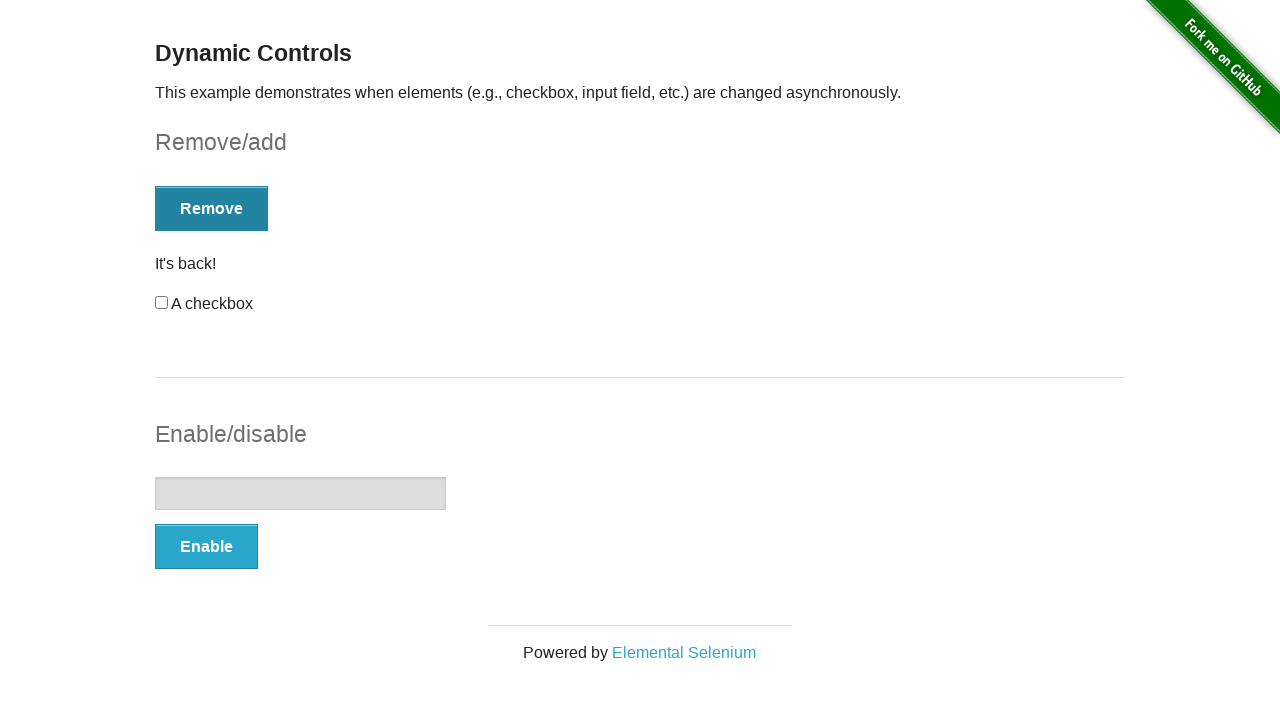

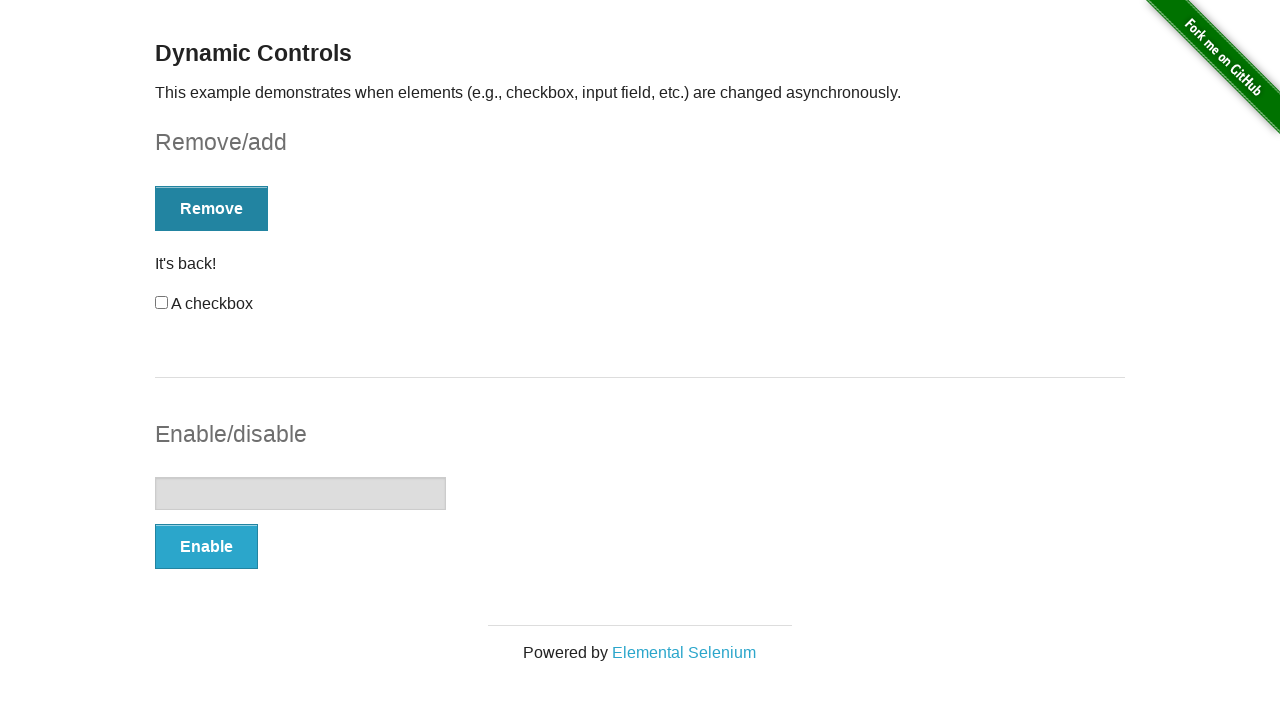